Tests e-commerce cart functionality by searching for products, adjusting quantities, adding items to cart, and removing them

Starting URL: https://rahulshettyacademy.com/seleniumPractise/#/

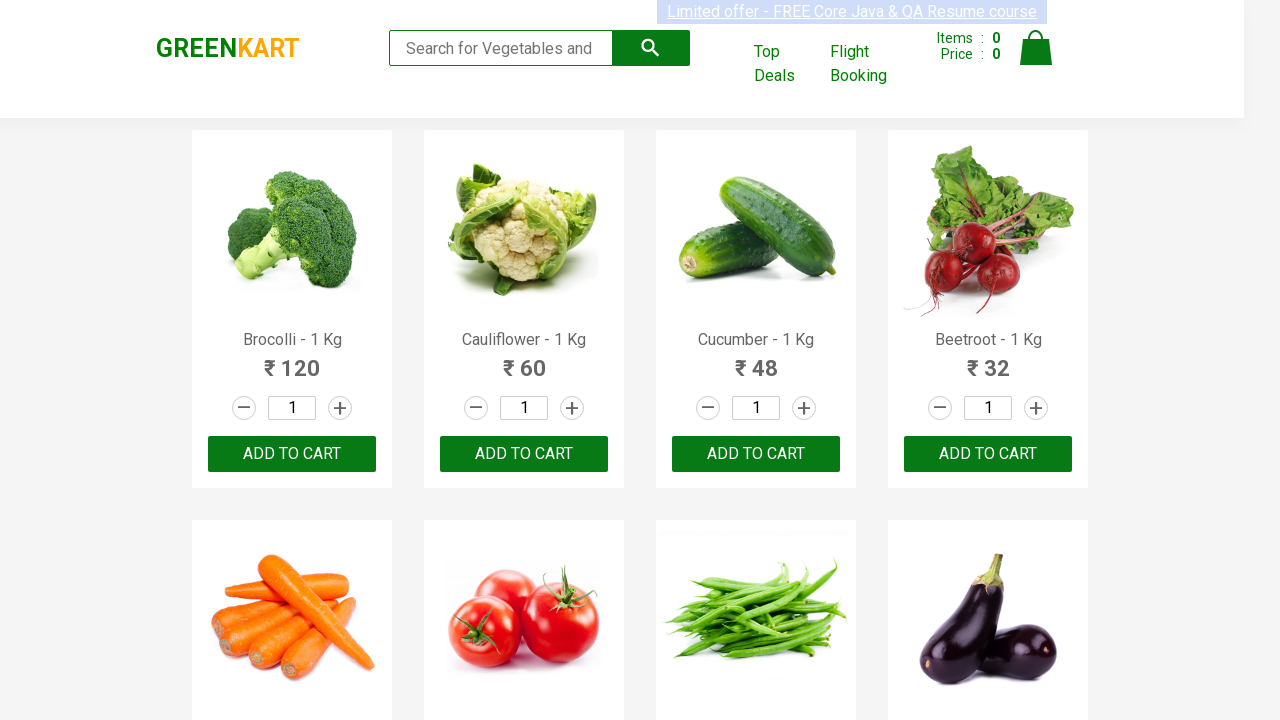

Filled search field with 'ro' to find products on .search-keyword
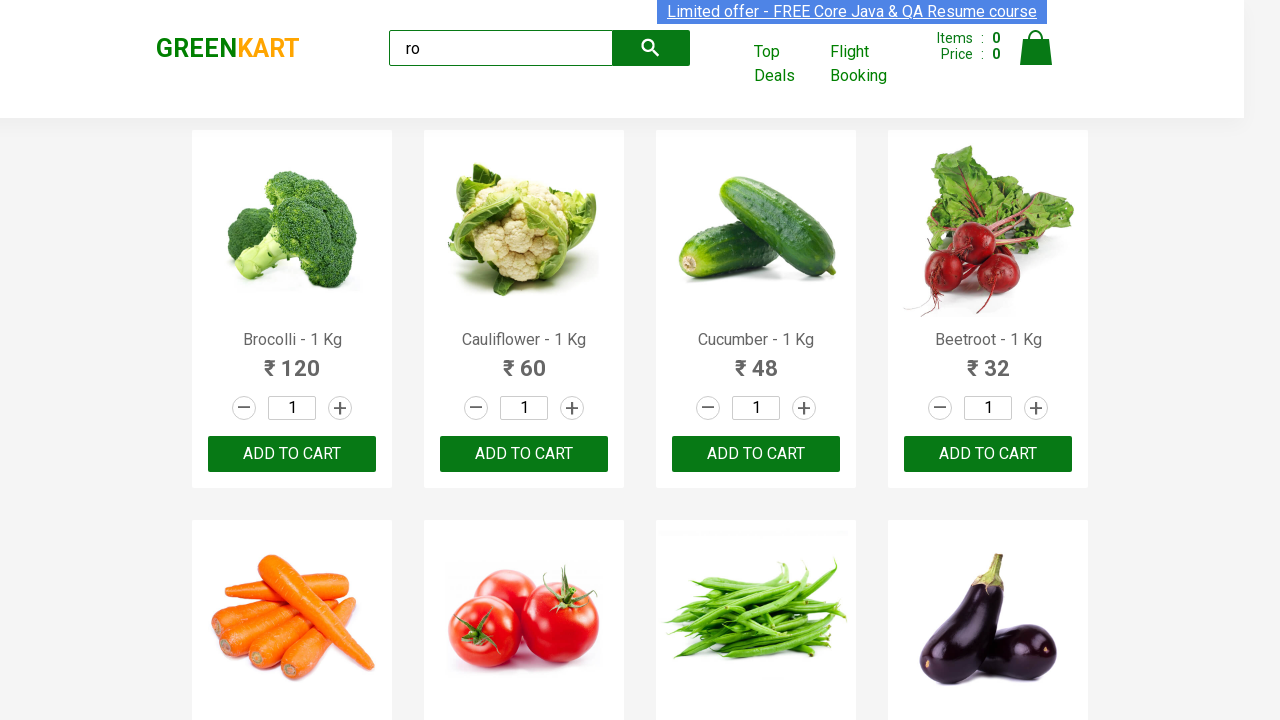

Search results loaded and Carrot product is visible
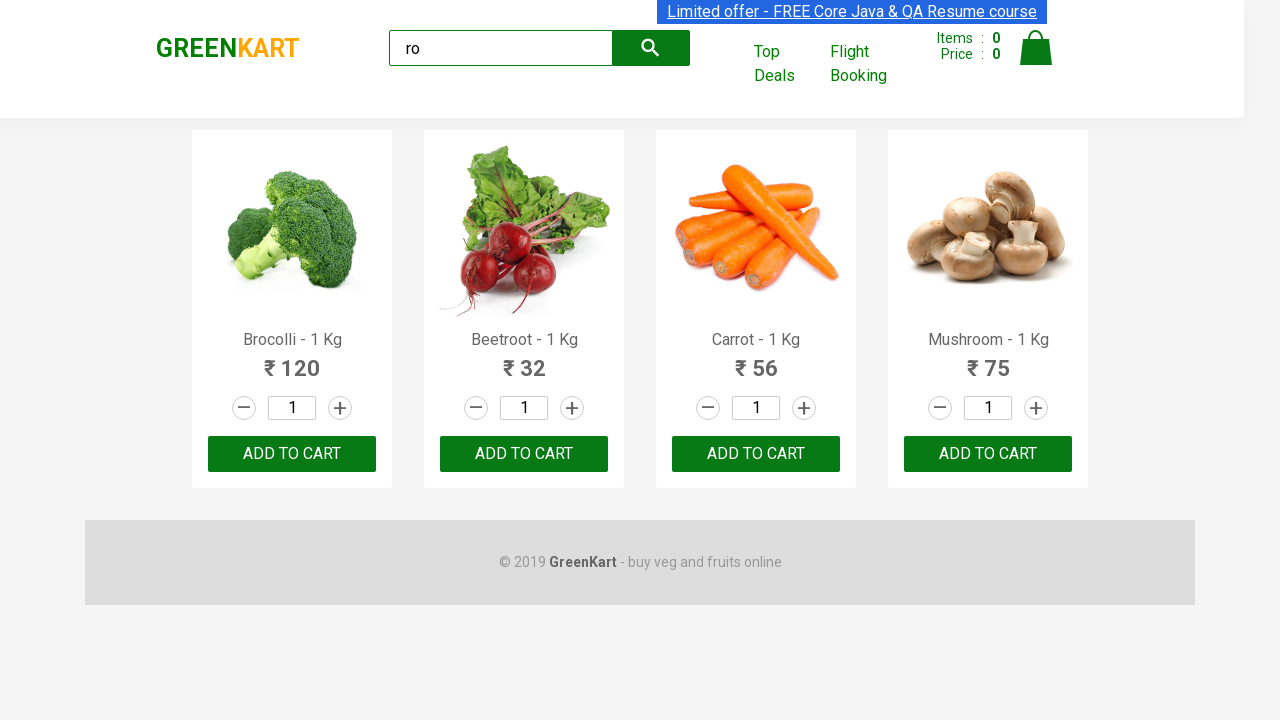

Located Carrot quantity input field
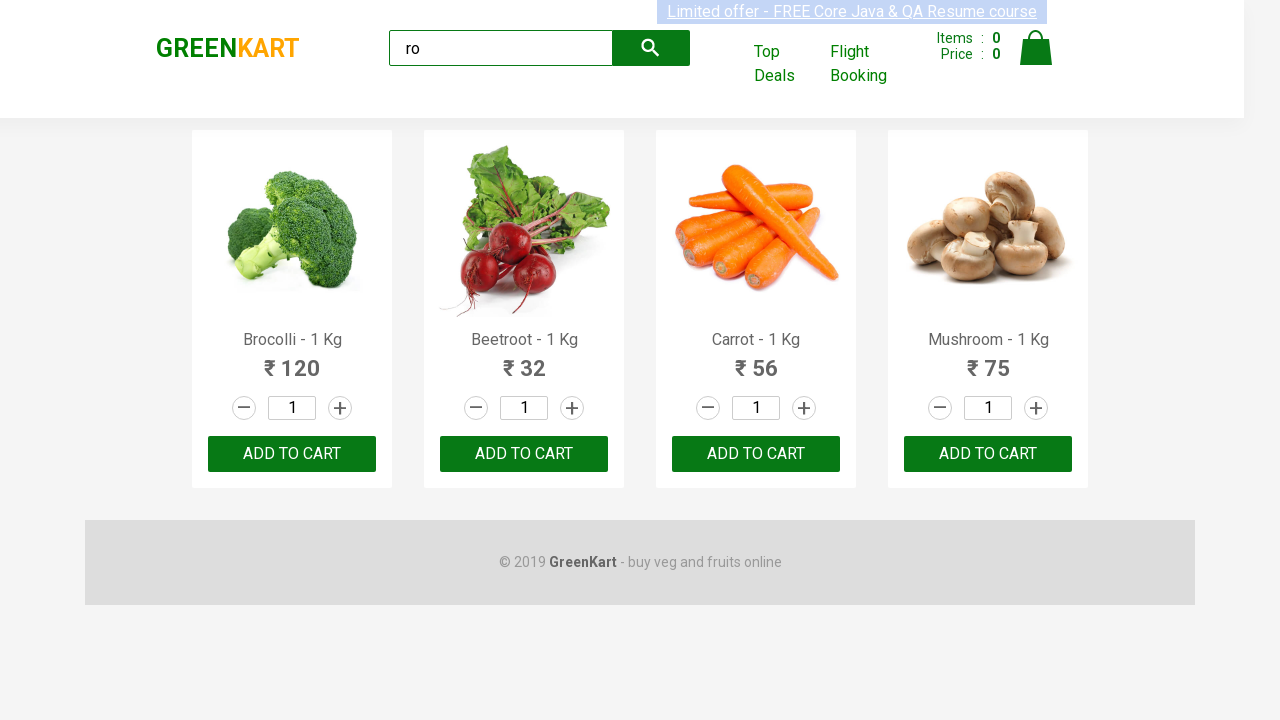

Cleared Carrot quantity field on .product-name:has-text("Carrot") >> .. >> .stepper-input > .quantity
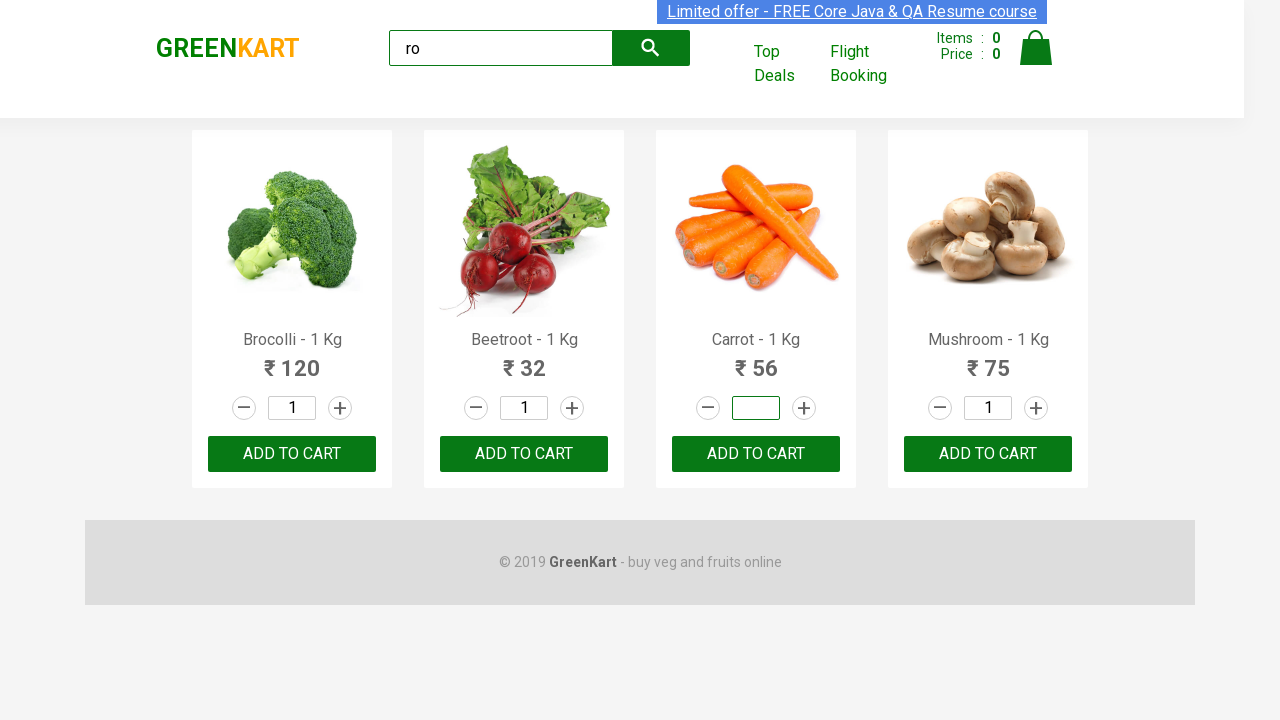

Set Carrot quantity to 5 on .product-name:has-text("Carrot") >> .. >> .stepper-input > .quantity
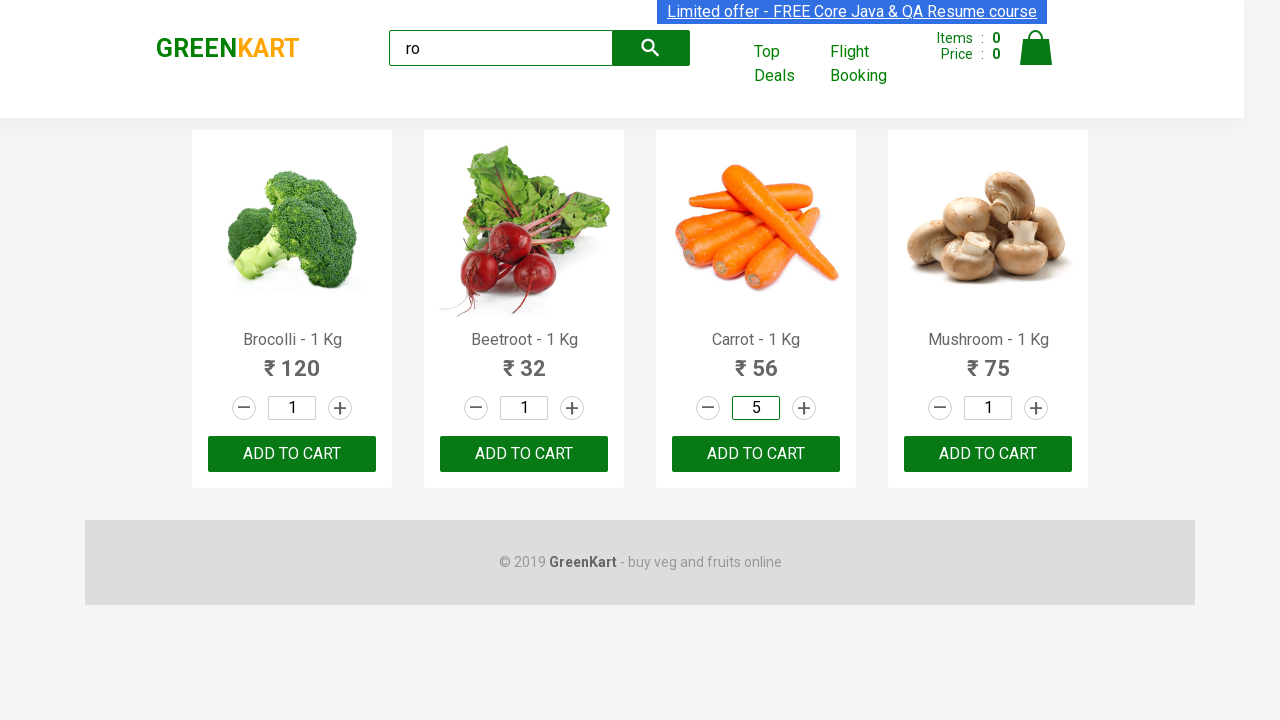

Located Mushroom increment button
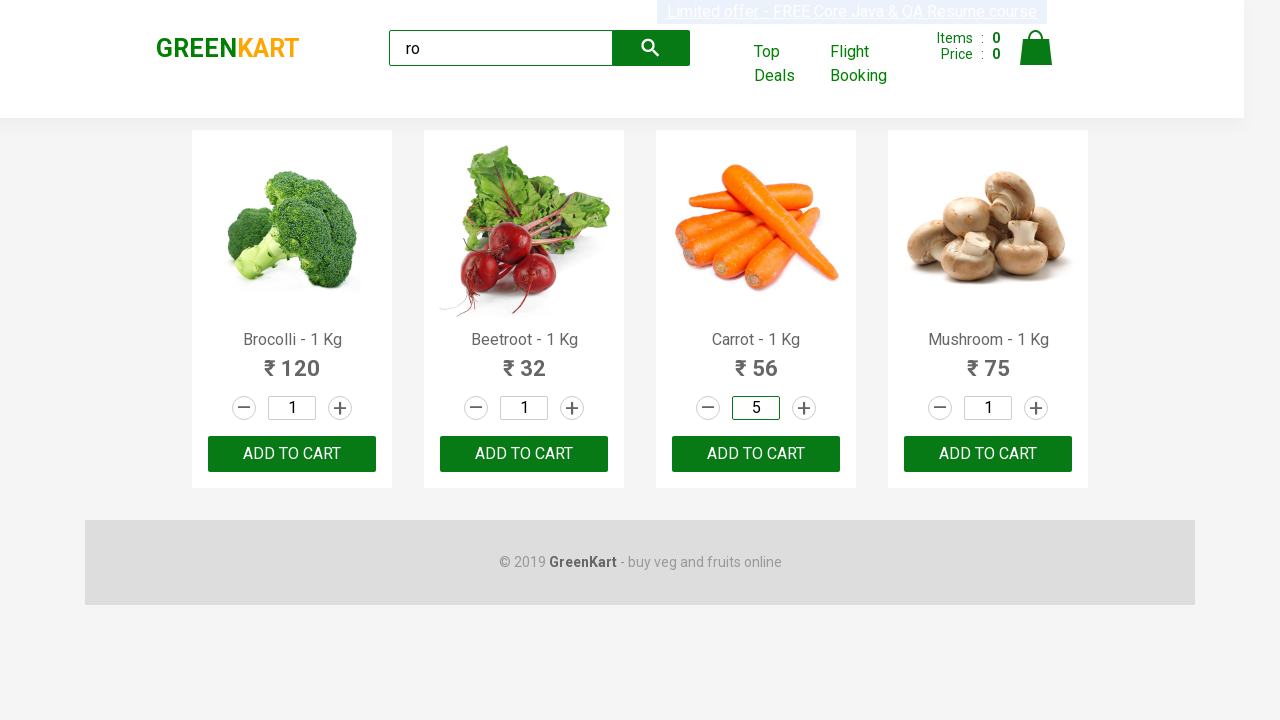

Clicked Mushroom increment button (first click) at (1036, 408) on .product-name:has-text("Mushroom") >> .. >> .stepper-input > .increment
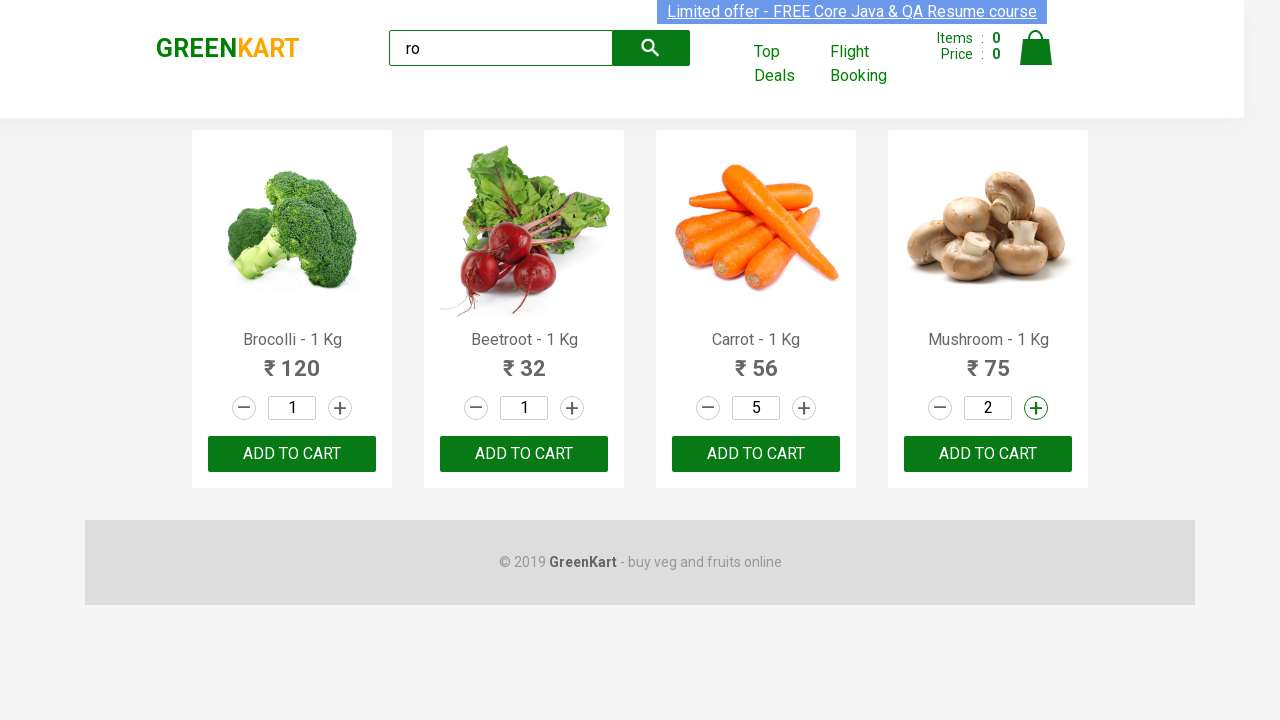

Clicked Mushroom increment button (second click) at (1036, 408) on .product-name:has-text("Mushroom") >> .. >> .stepper-input > .increment
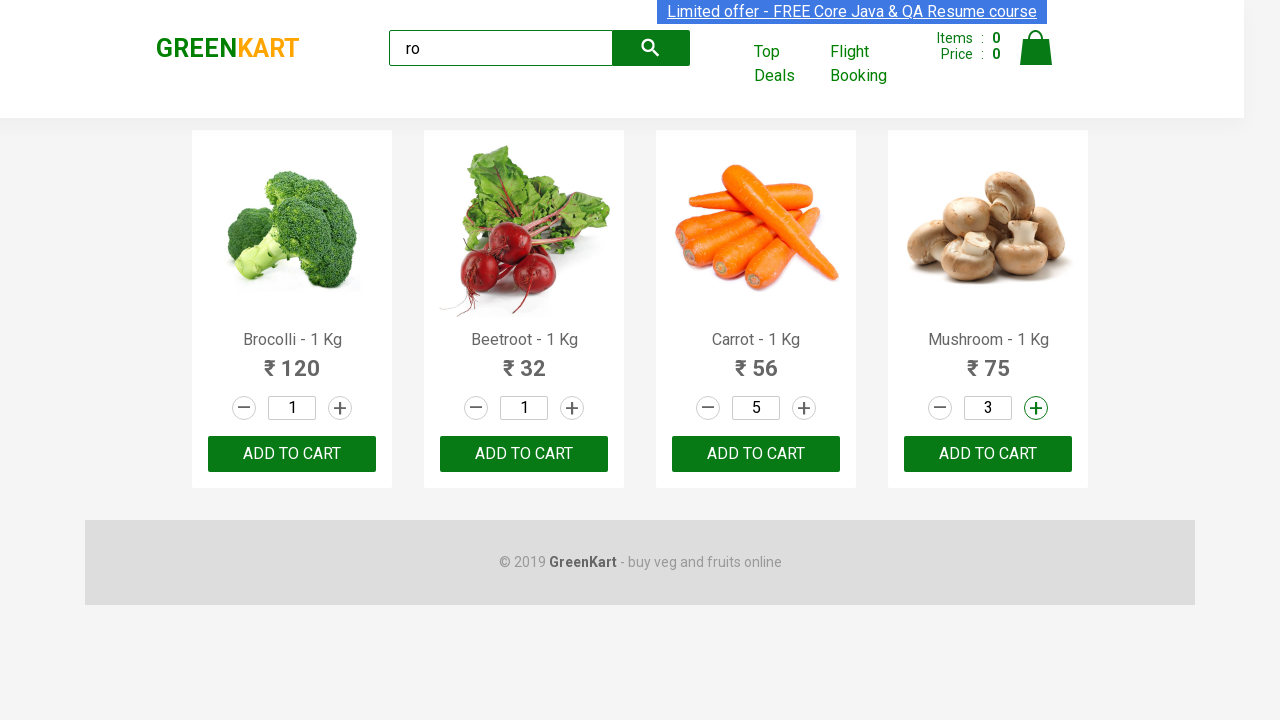

Added Carrot to cart at (756, 454) on .product-name:has-text("Carrot") >> .. >> button[type="button"]
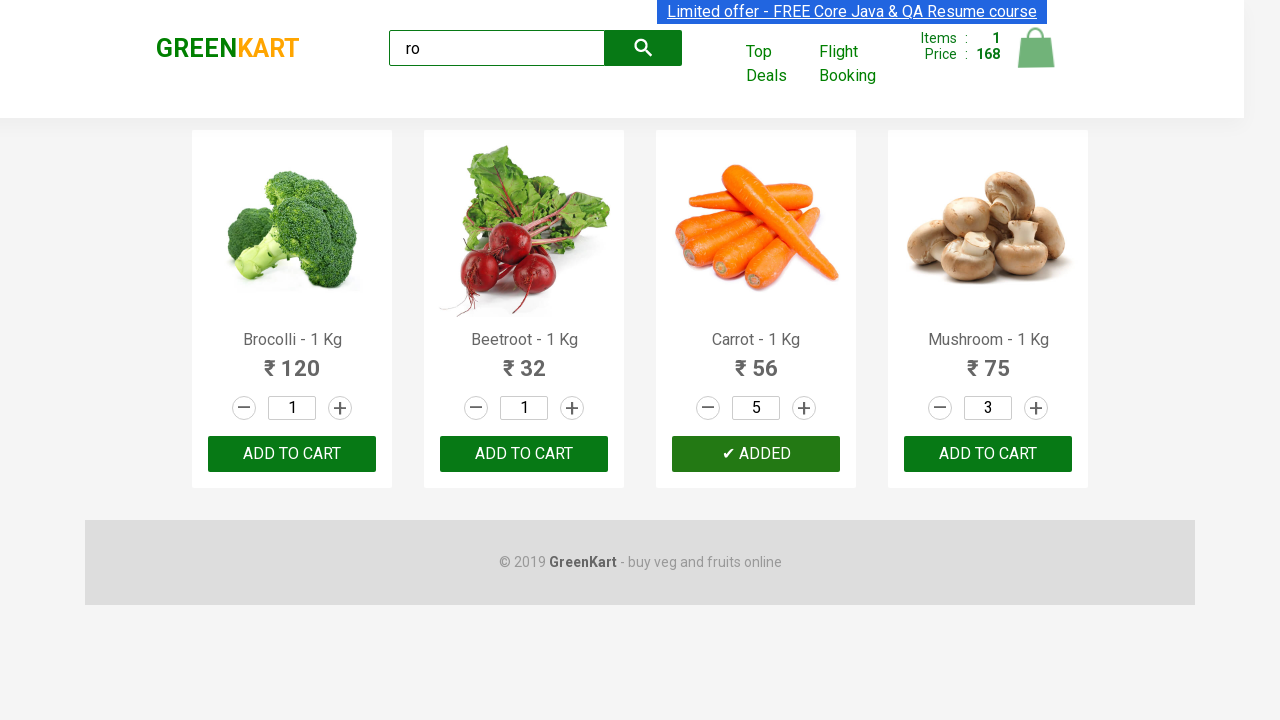

Added Mushroom to cart at (988, 454) on .product-name:has-text("Mushroom") >> .. >> button[type="button"]
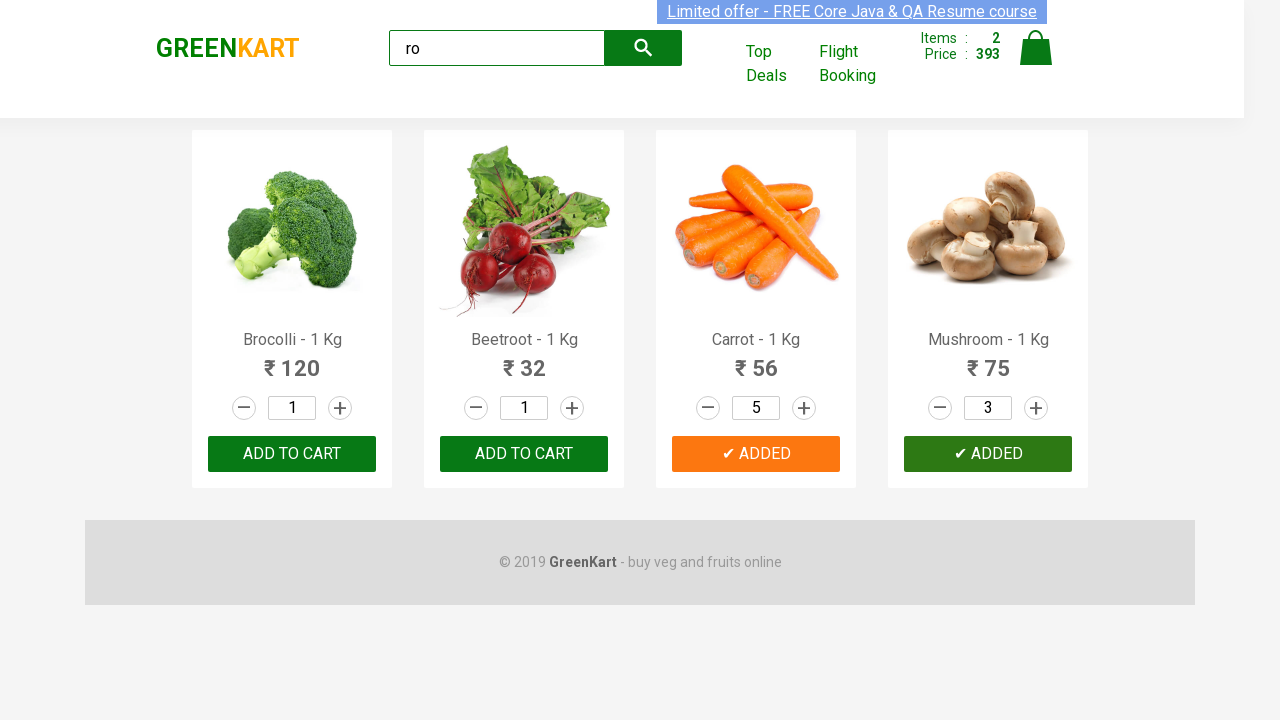

Clicked cart icon to open shopping cart at (1036, 59) on .cart-icon
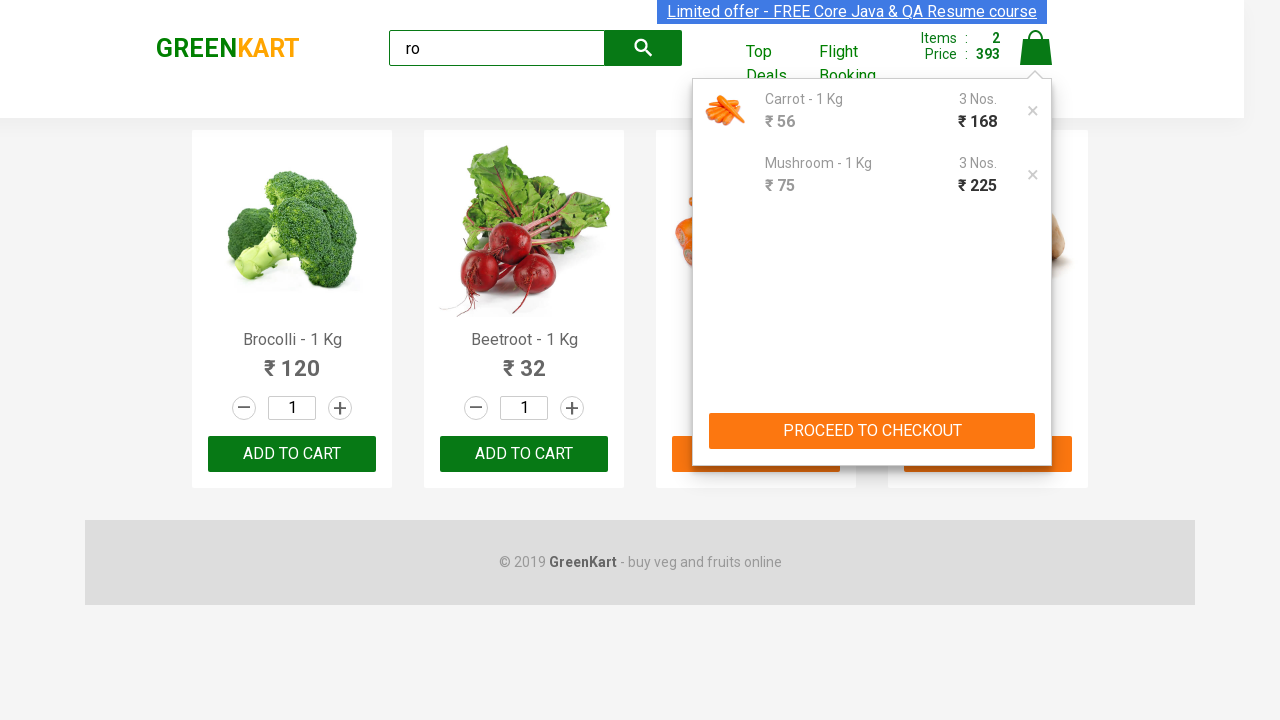

Cart items loaded and are visible
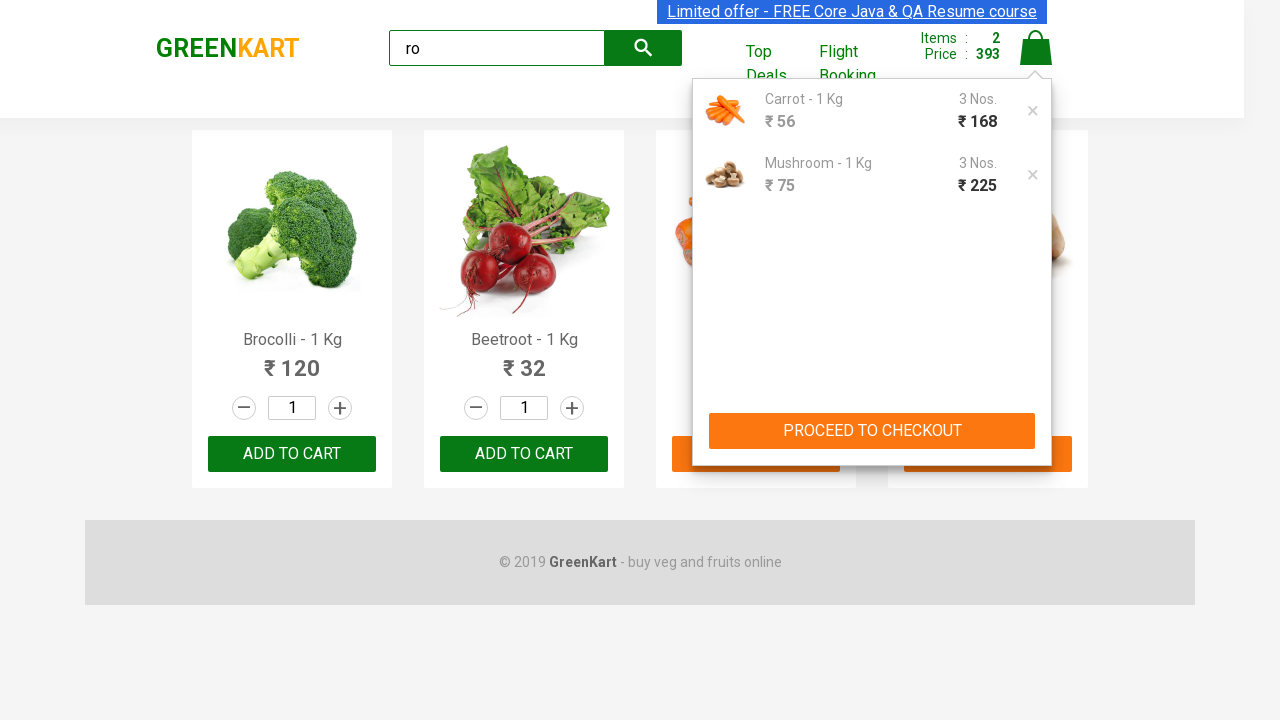

Removed first item (Carrot) from cart at (1033, 111) on .product-remove >> nth=0
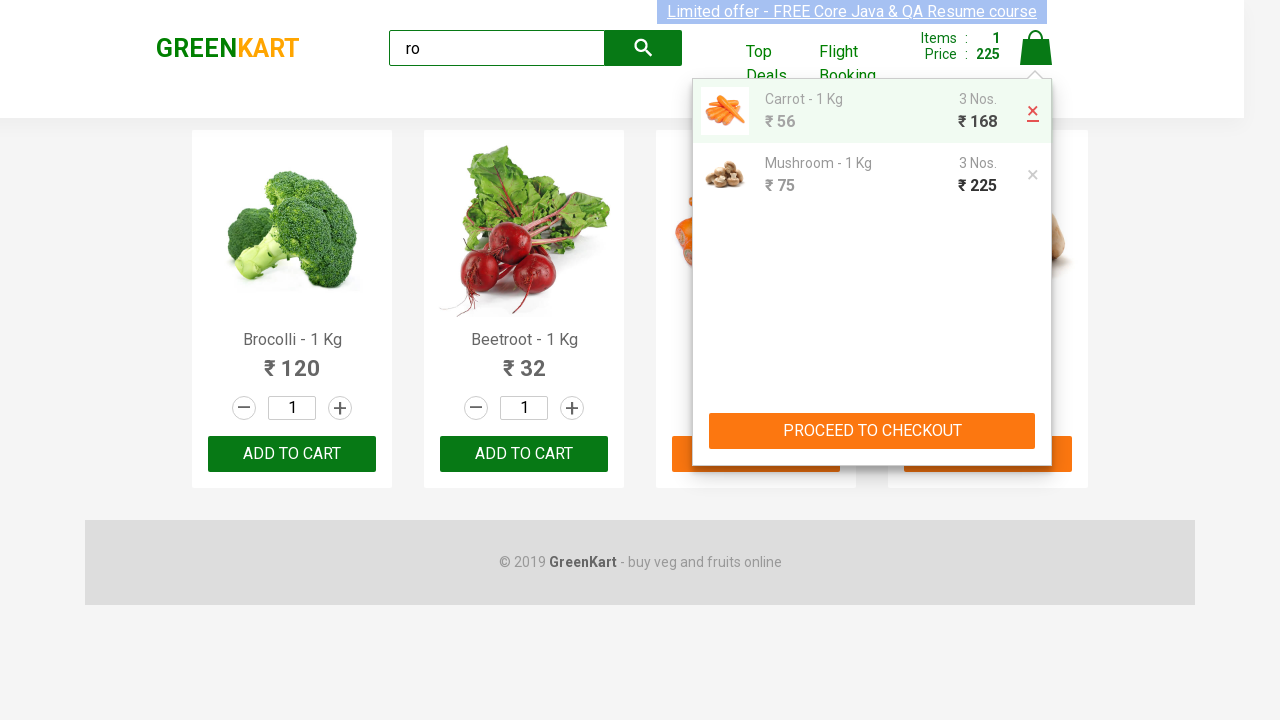

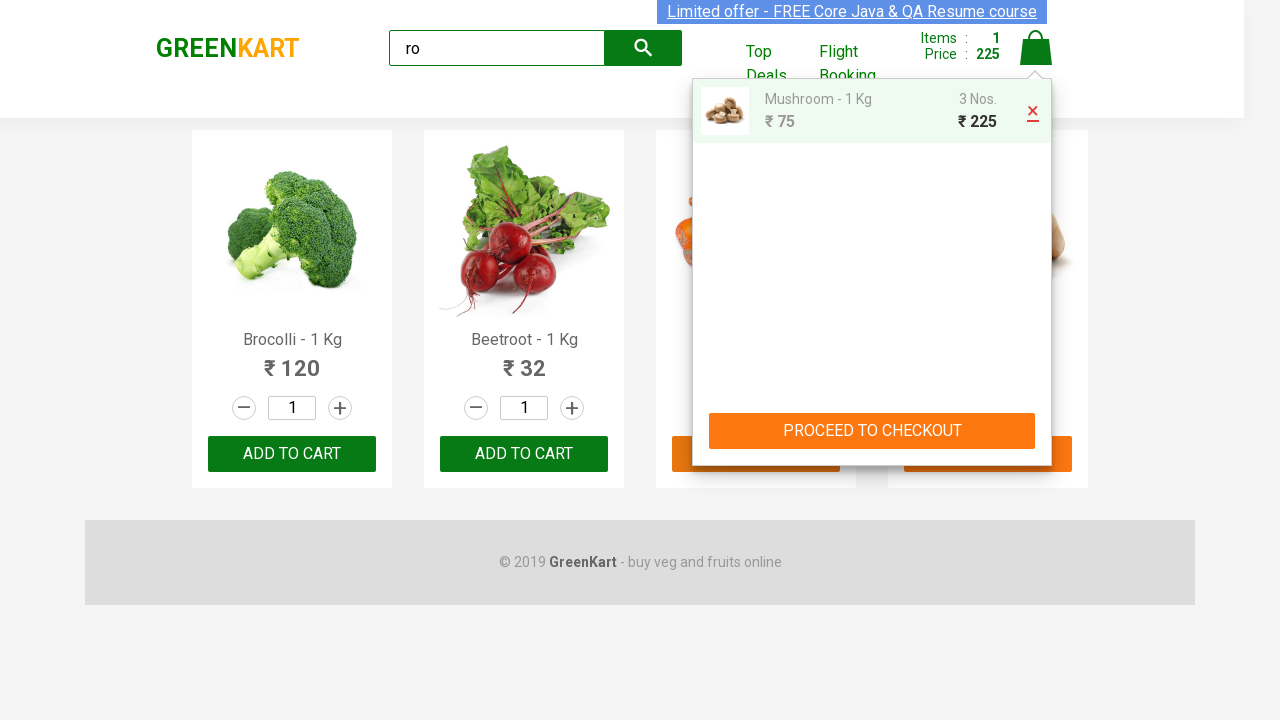